Tests dynamic element manipulation by clicking Add Element button to create a Delete button, then clicking the Delete button to remove it

Starting URL: https://the-internet.herokuapp.com/add_remove_elements/

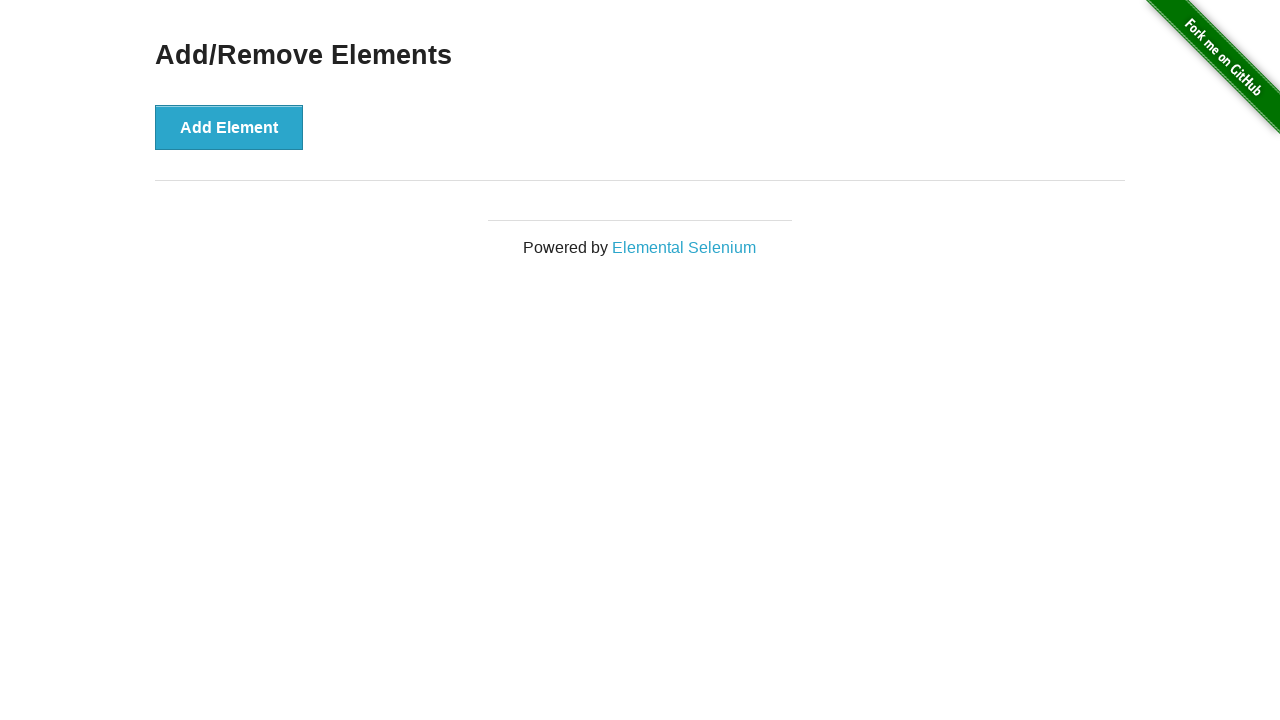

Refreshed the page to start fresh
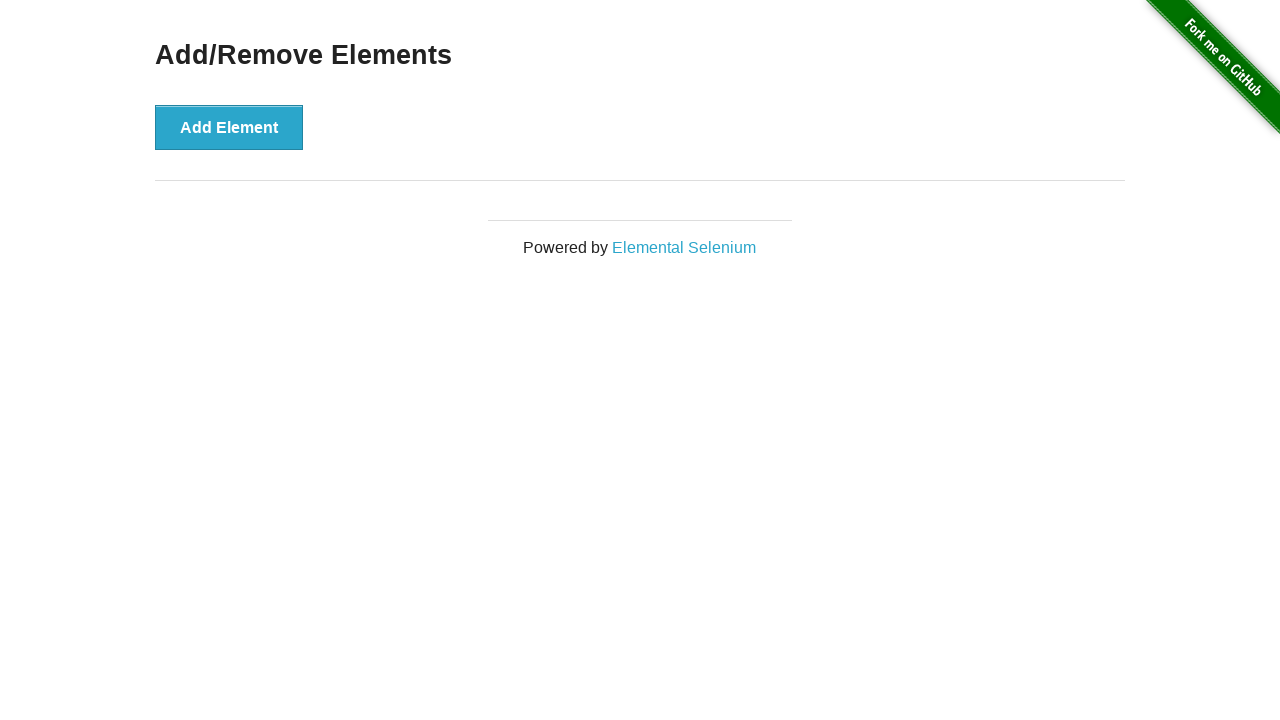

Clicked Add Element button to create a Delete button at (229, 127) on button[onclick='addElement()']
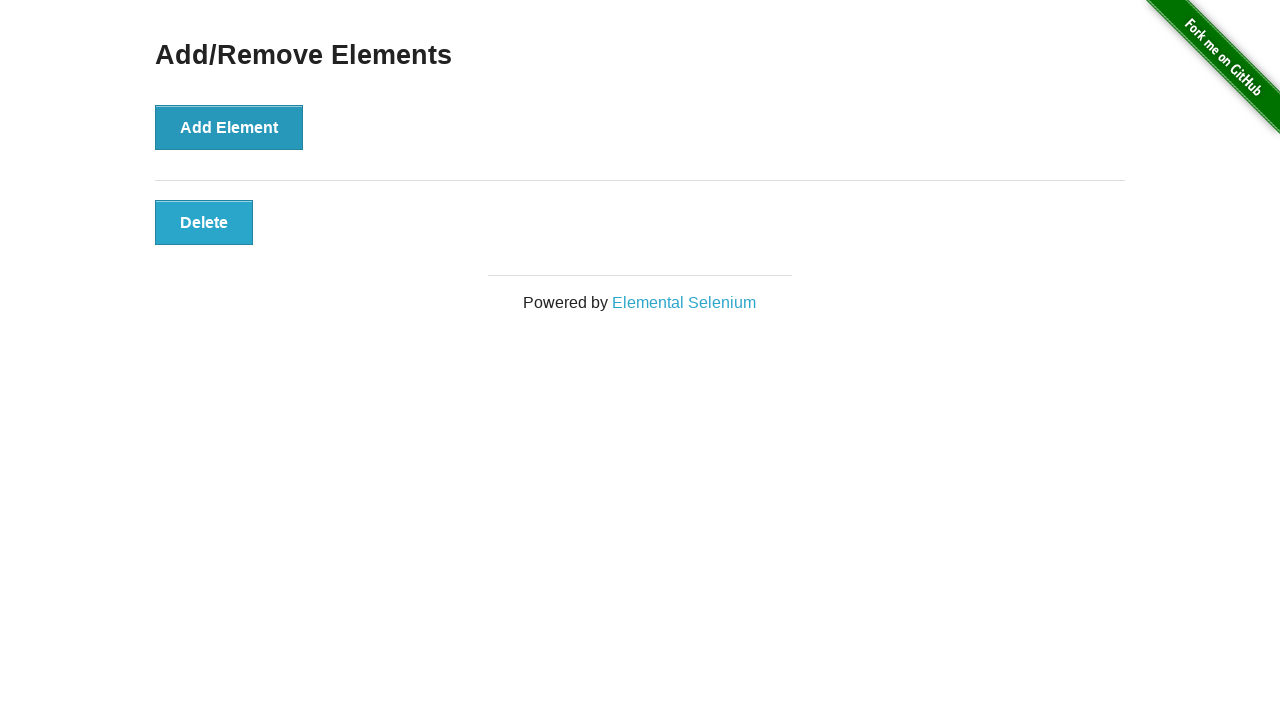

Clicked Delete button to remove the dynamically created element at (204, 222) on button[onclick='deleteElement()']
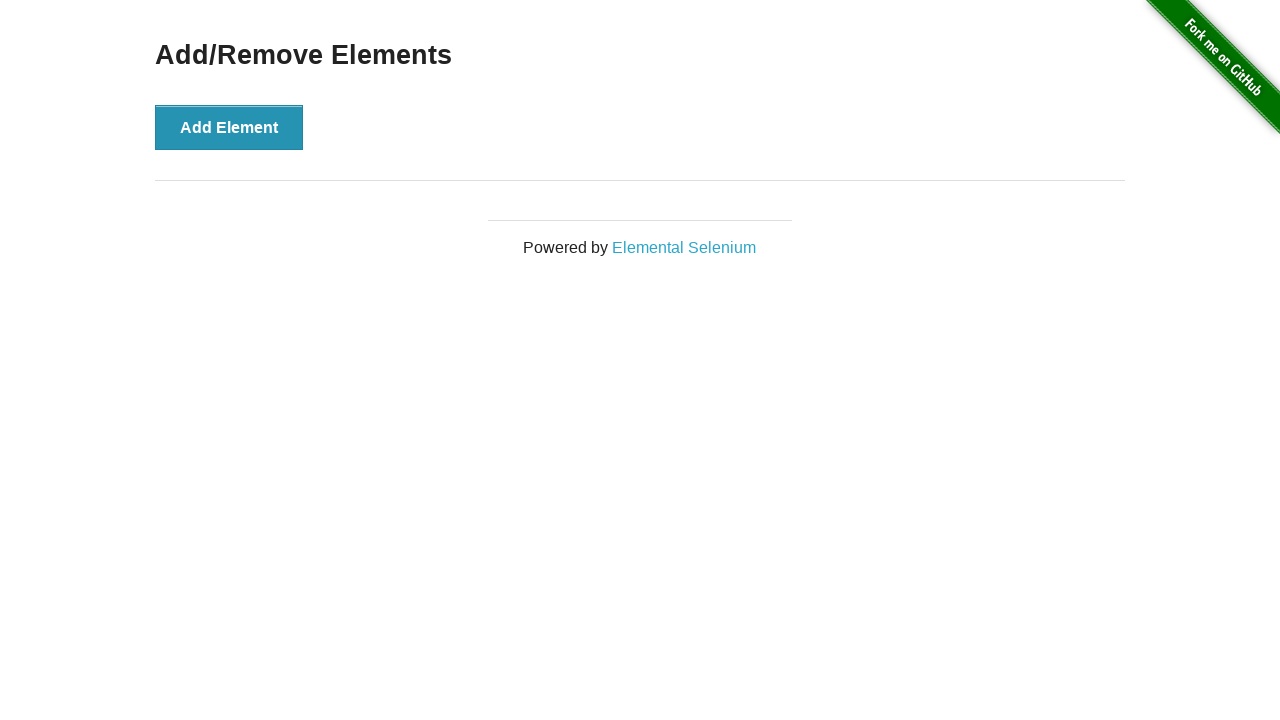

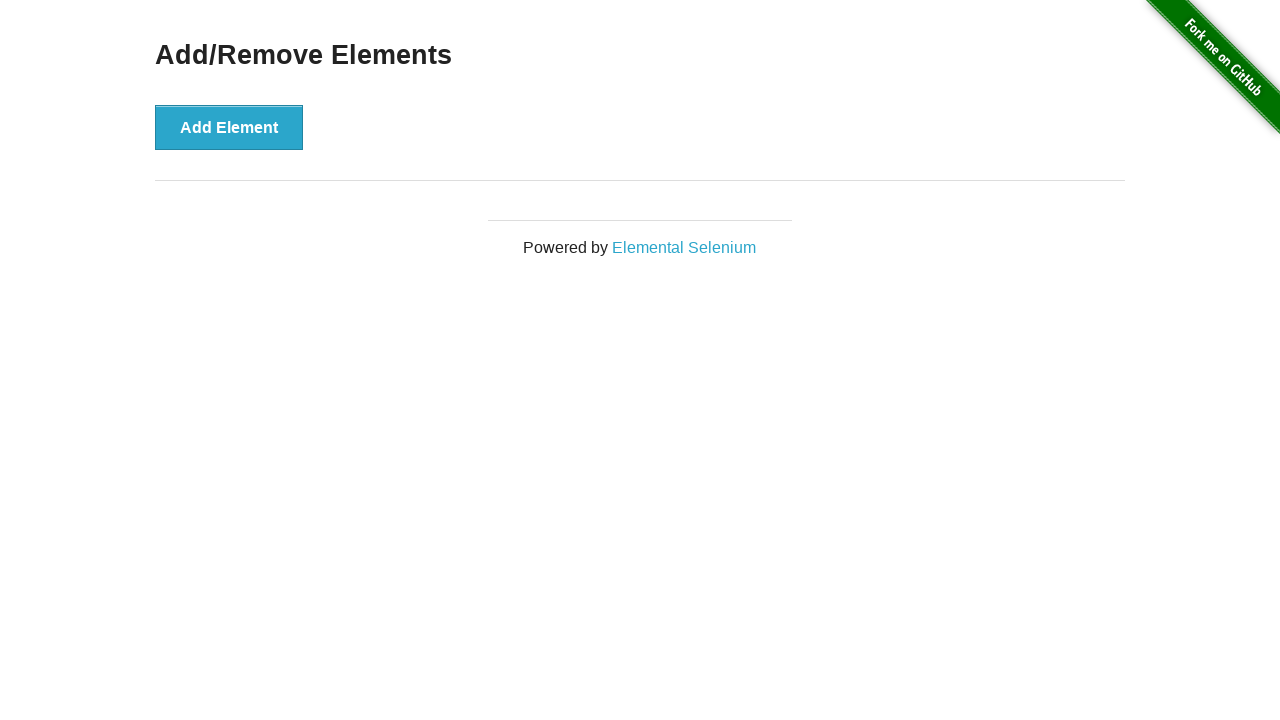